Fills out a text box form with name, email, and addresses, then submits and validates the output displays the entered information.

Starting URL: https://demoqa.com/text-box

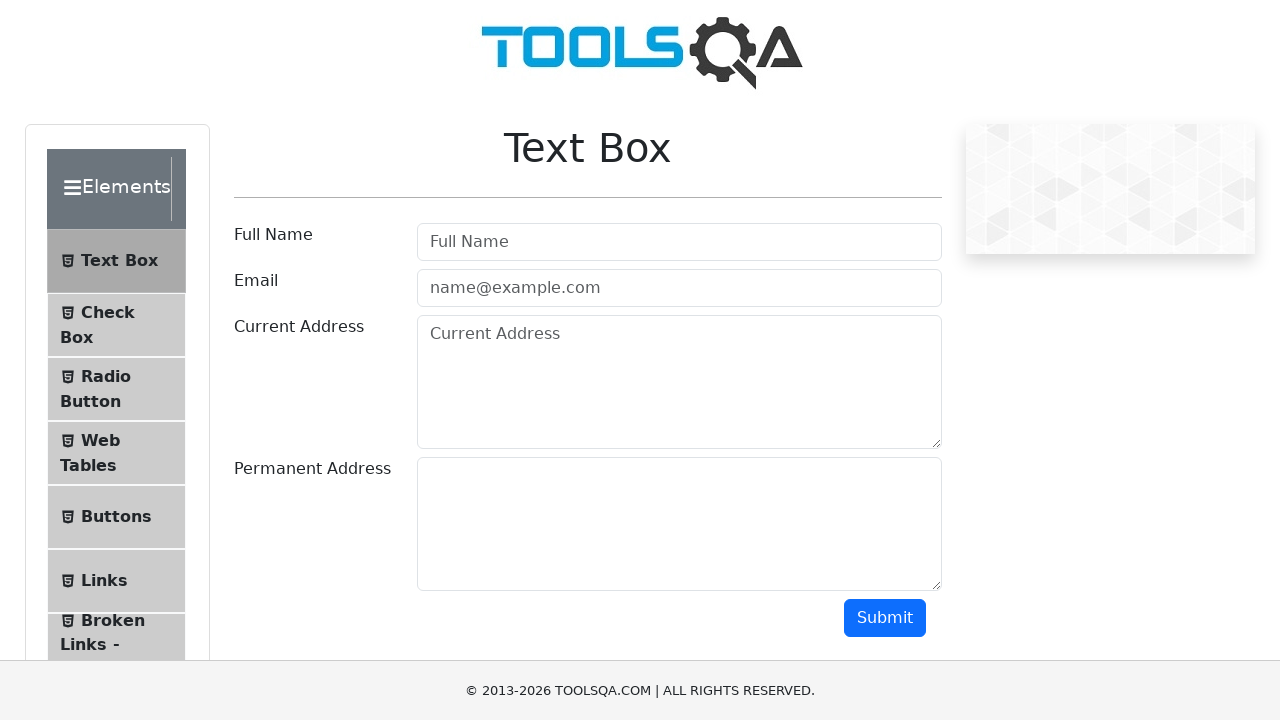

Filled userName field with 'Maria Santos' on #userName
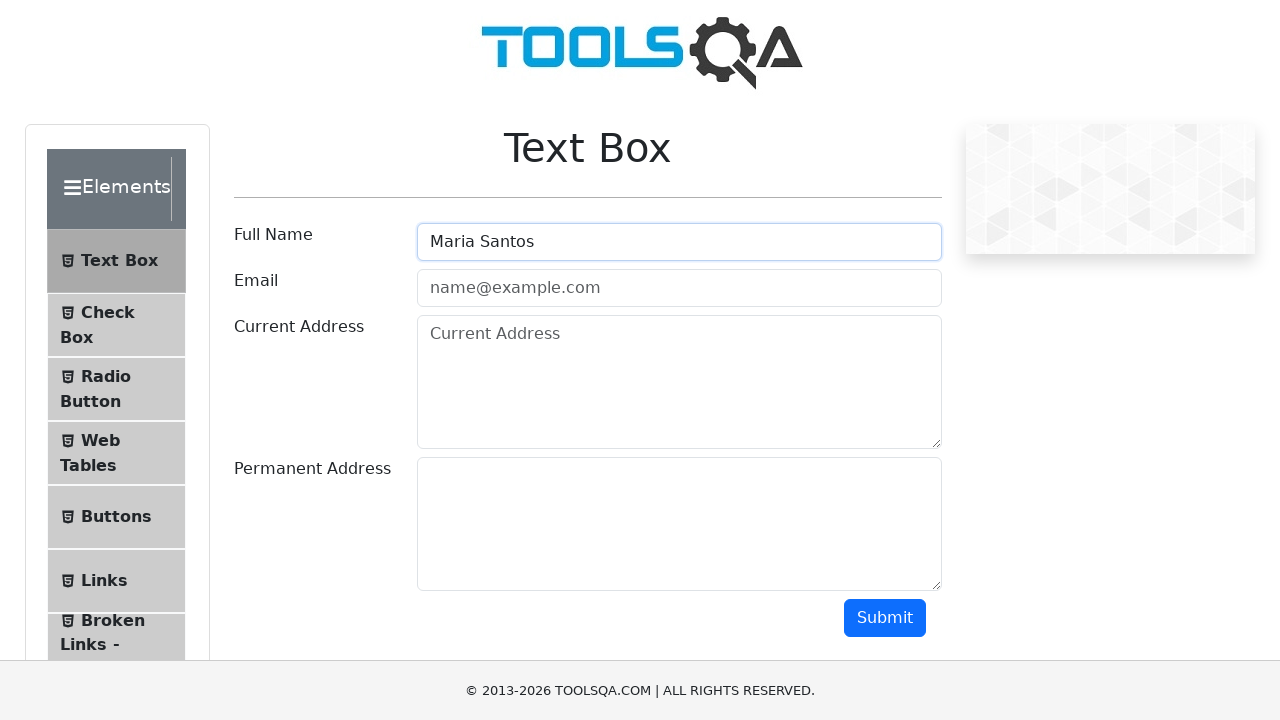

Filled userEmail field with 'maria.santos@example.com' on #userEmail
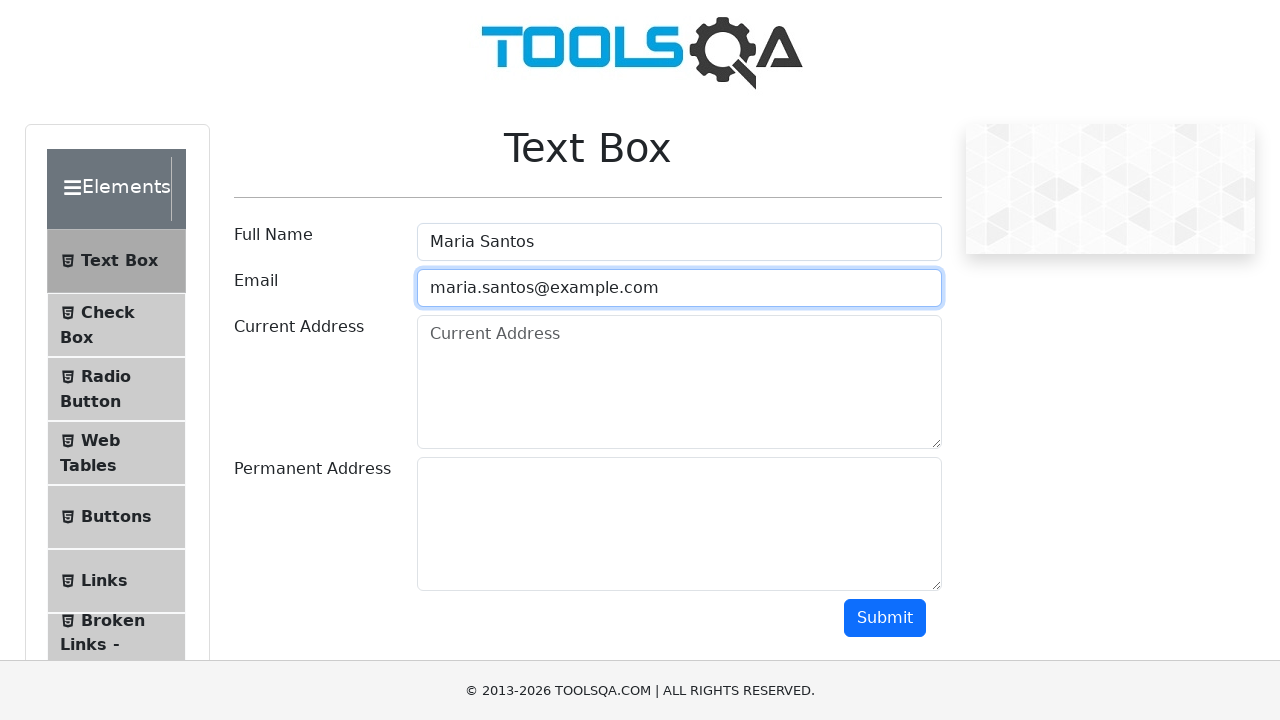

Filled currentAddress field with '123 Current Street, Building A' on #currentAddress
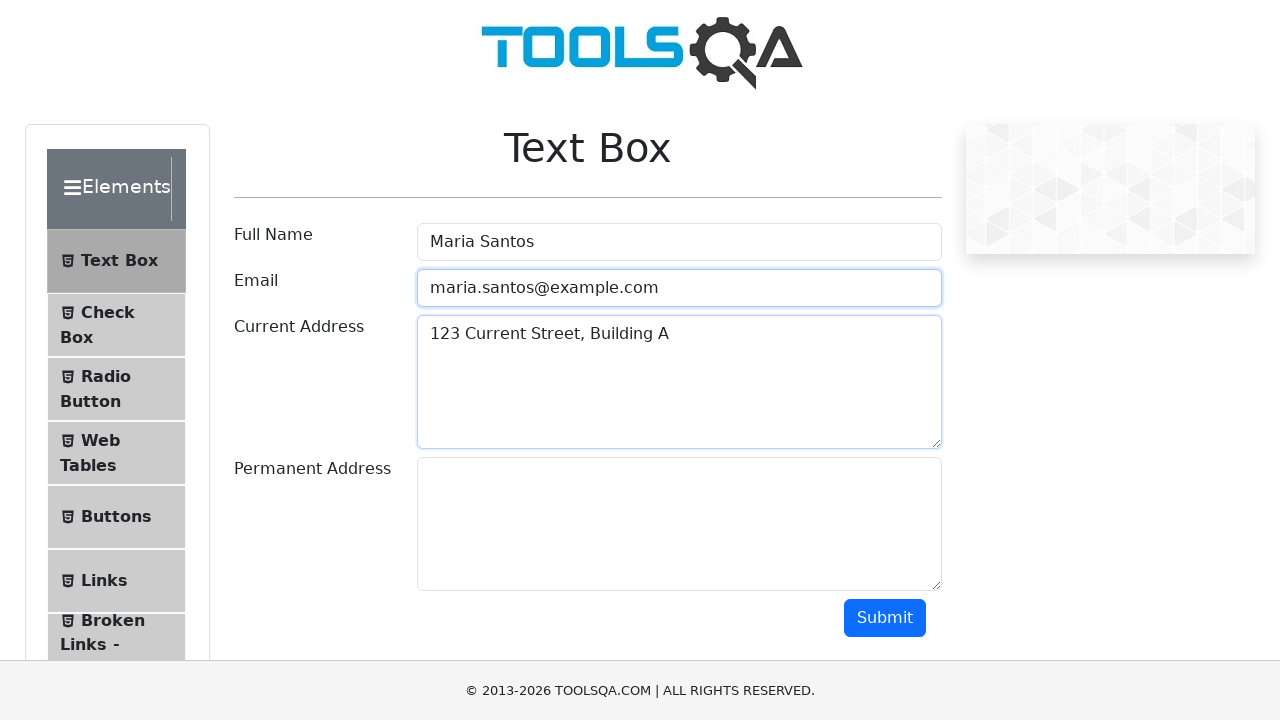

Filled permanentAddress field with '456 Permanent Avenue, Suite 10' on #permanentAddress
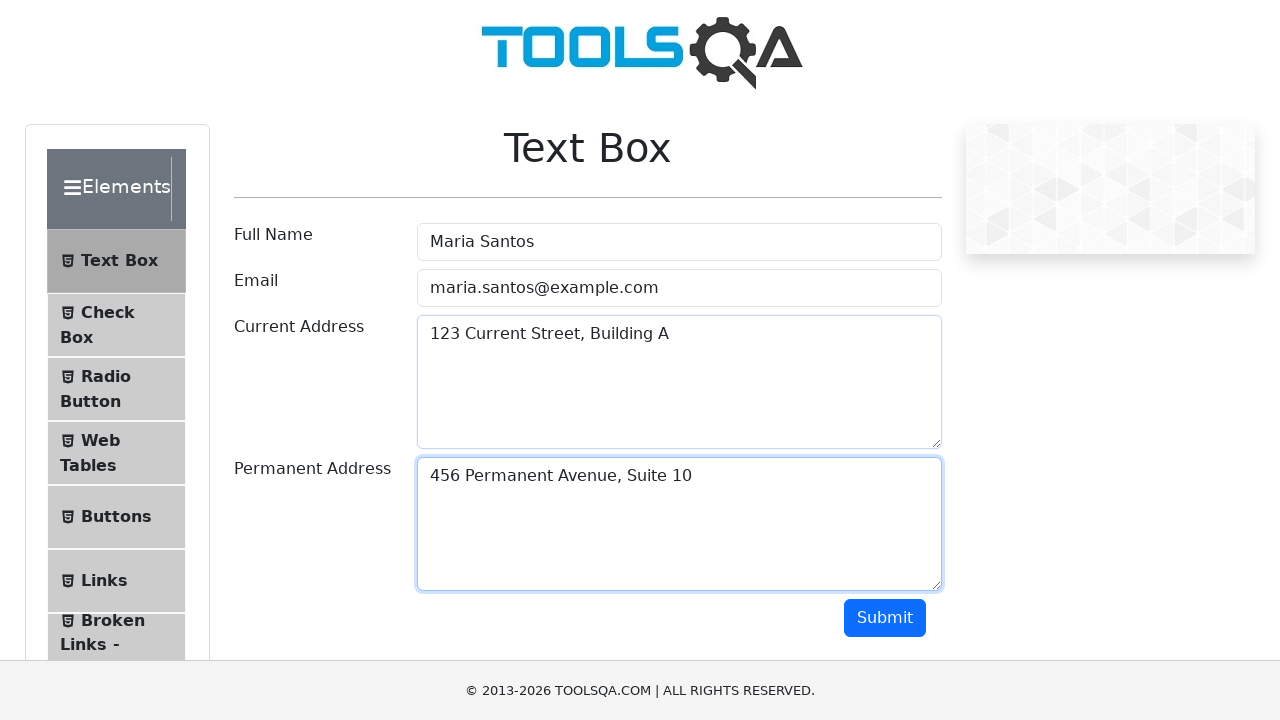

Clicked submit button to submit the form at (885, 618) on #submit
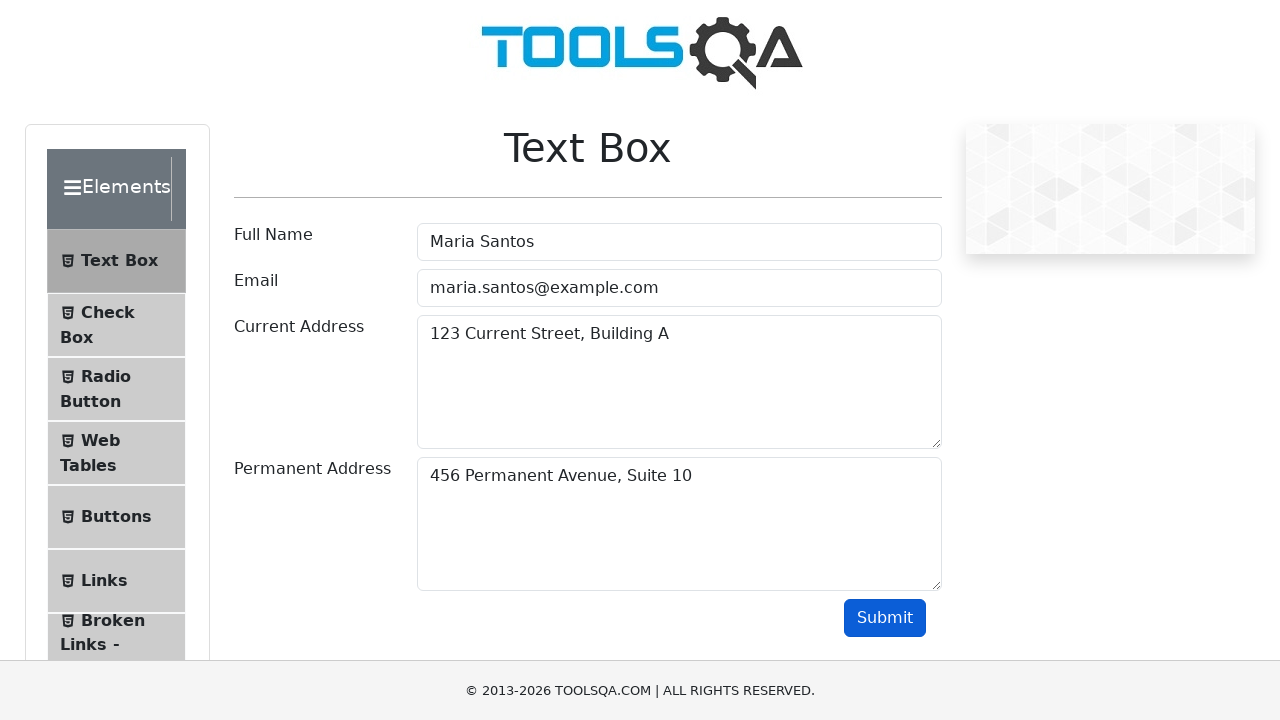

Output section loaded after form submission
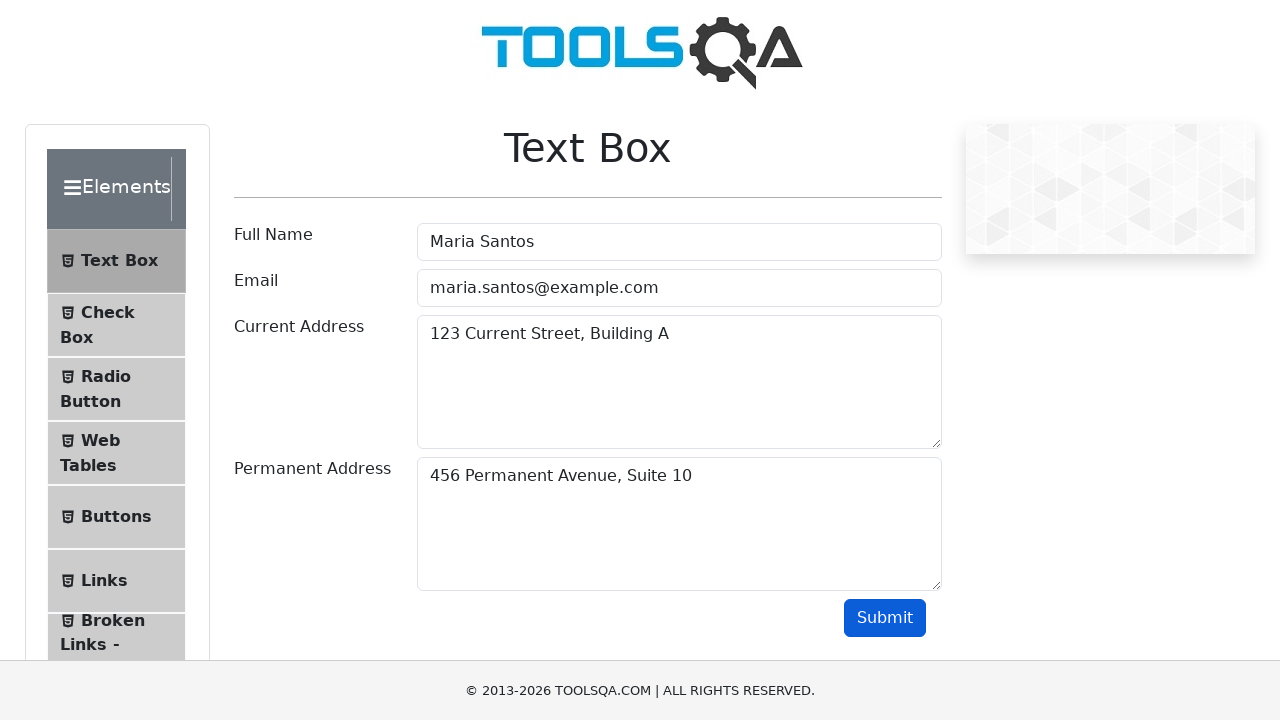

Located output name element
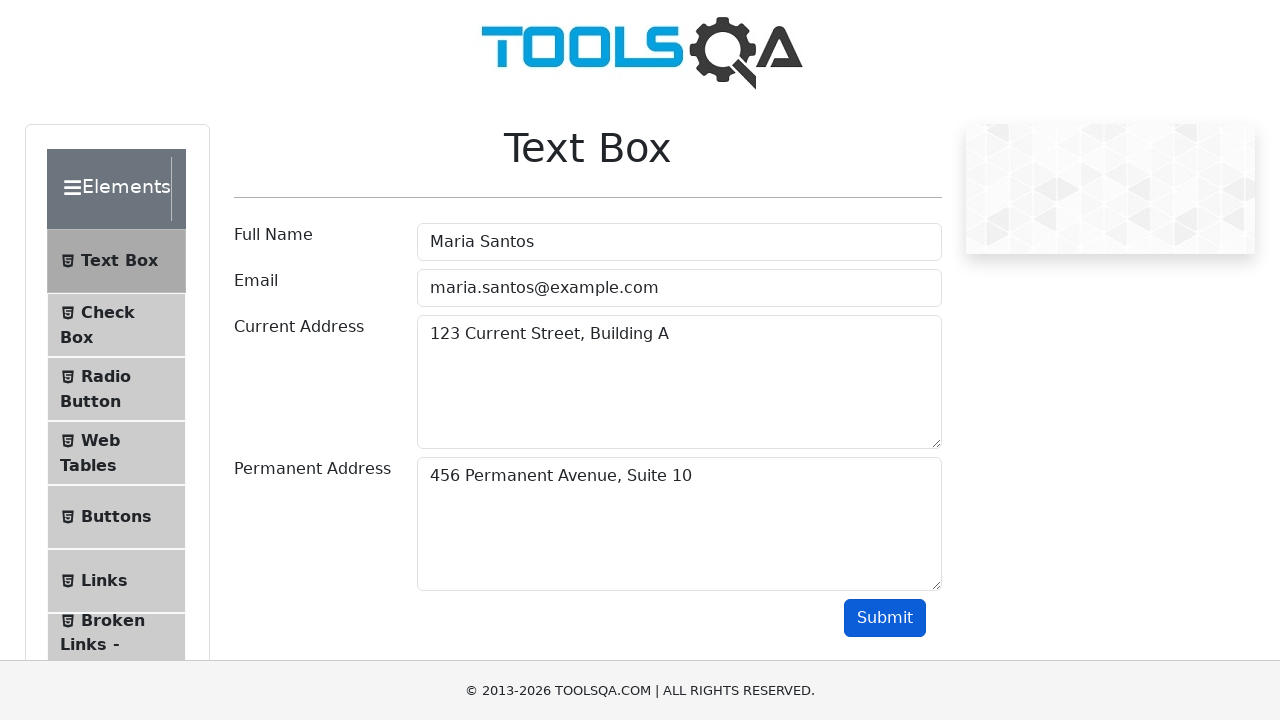

Located output email element
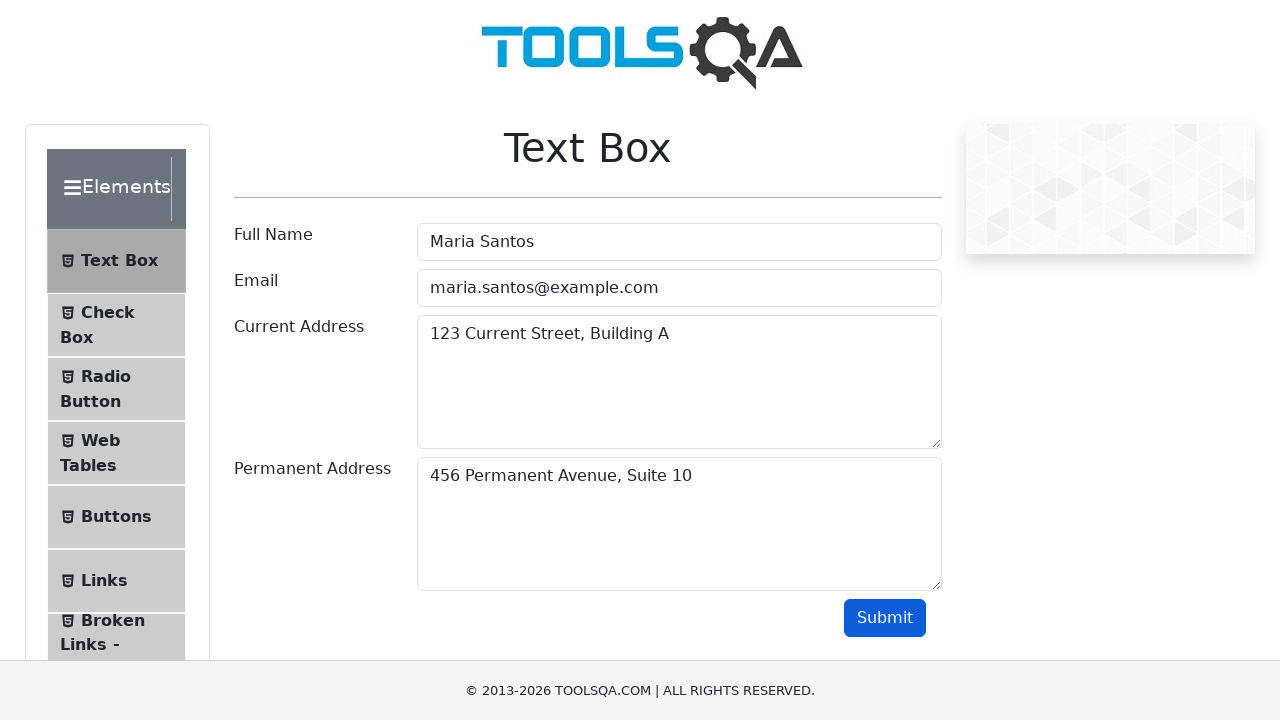

Located output currentAddress element
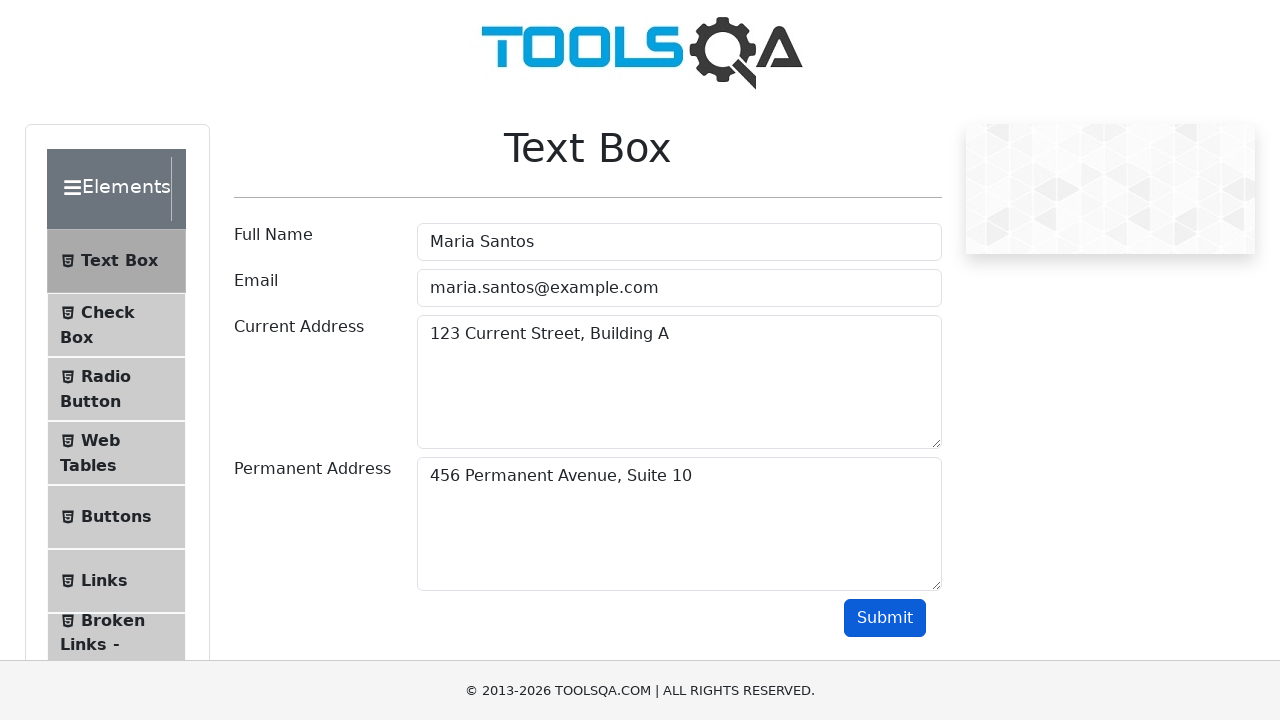

Located output permanentAddress element
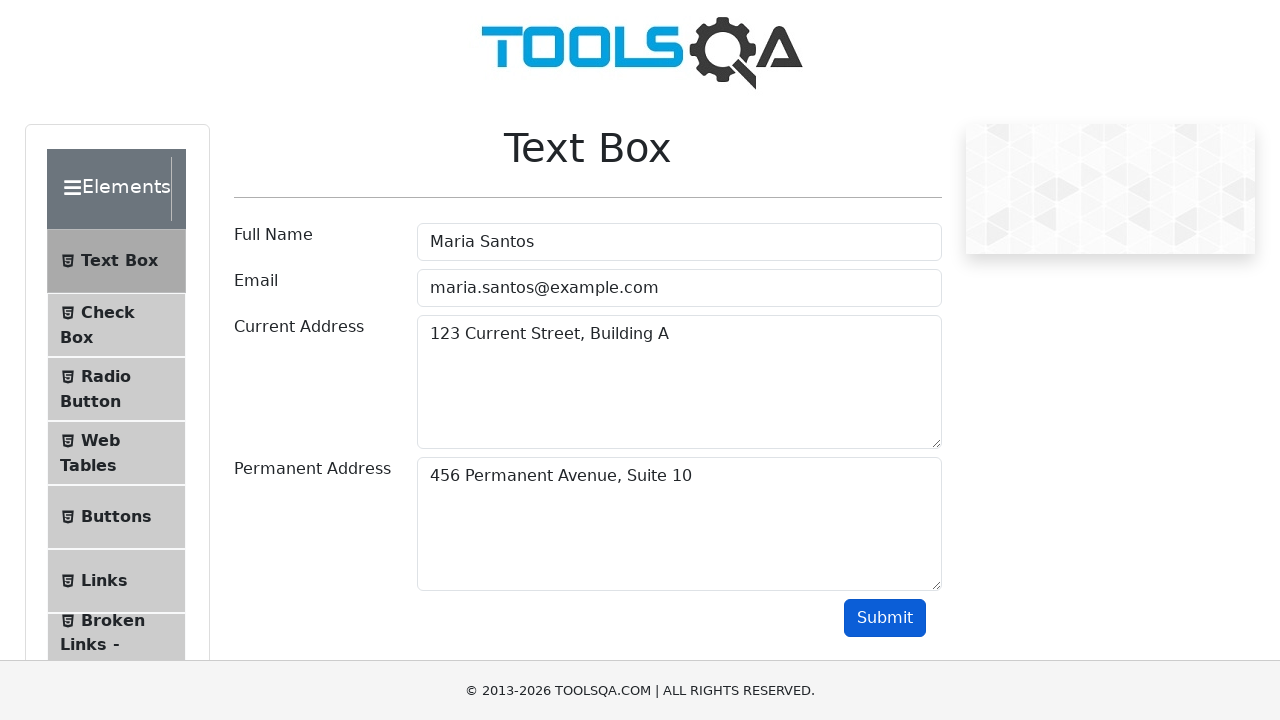

Validated that output name contains 'Maria Santos'
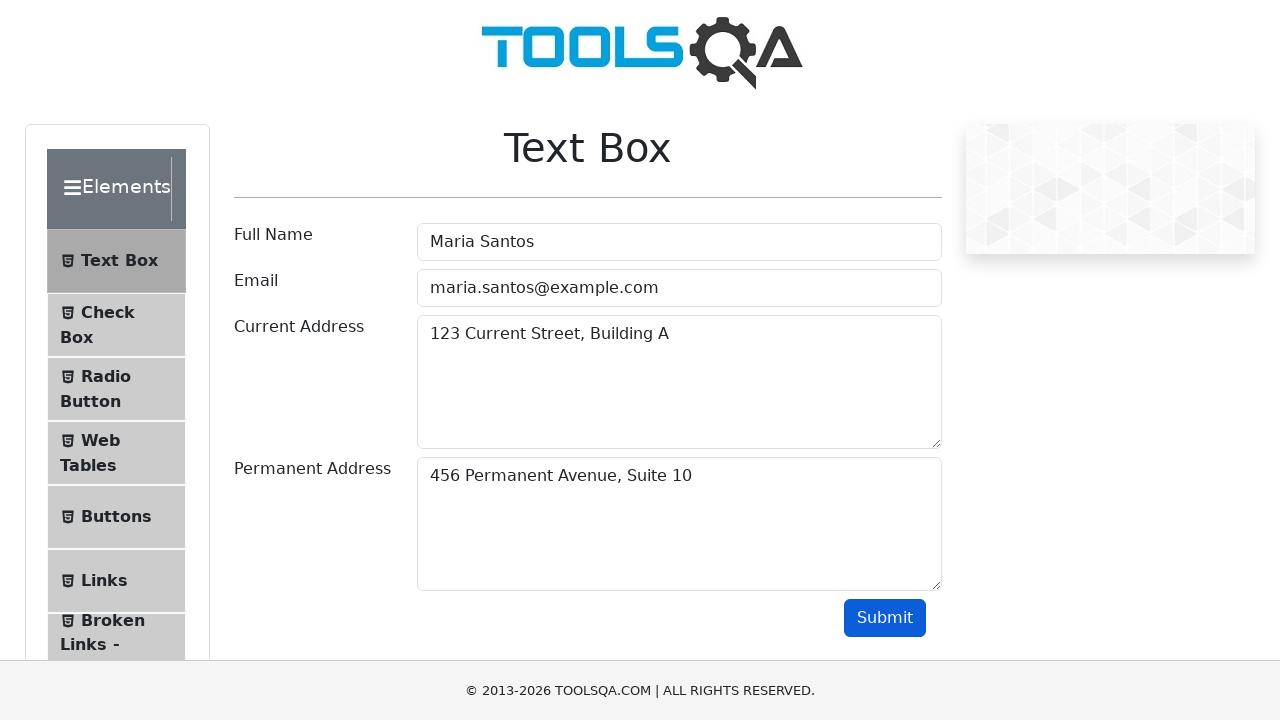

Validated that output email contains 'maria.santos@example.com'
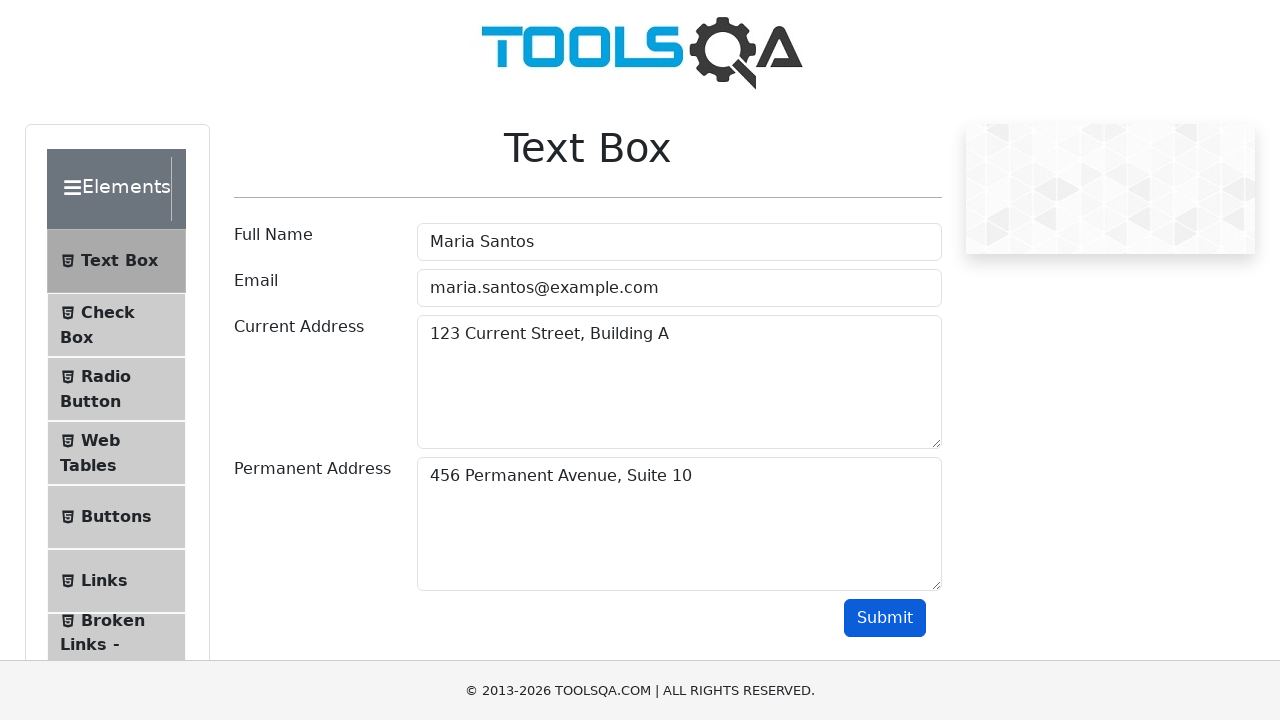

Validated that output currentAddress contains '123 Current Street, Building A'
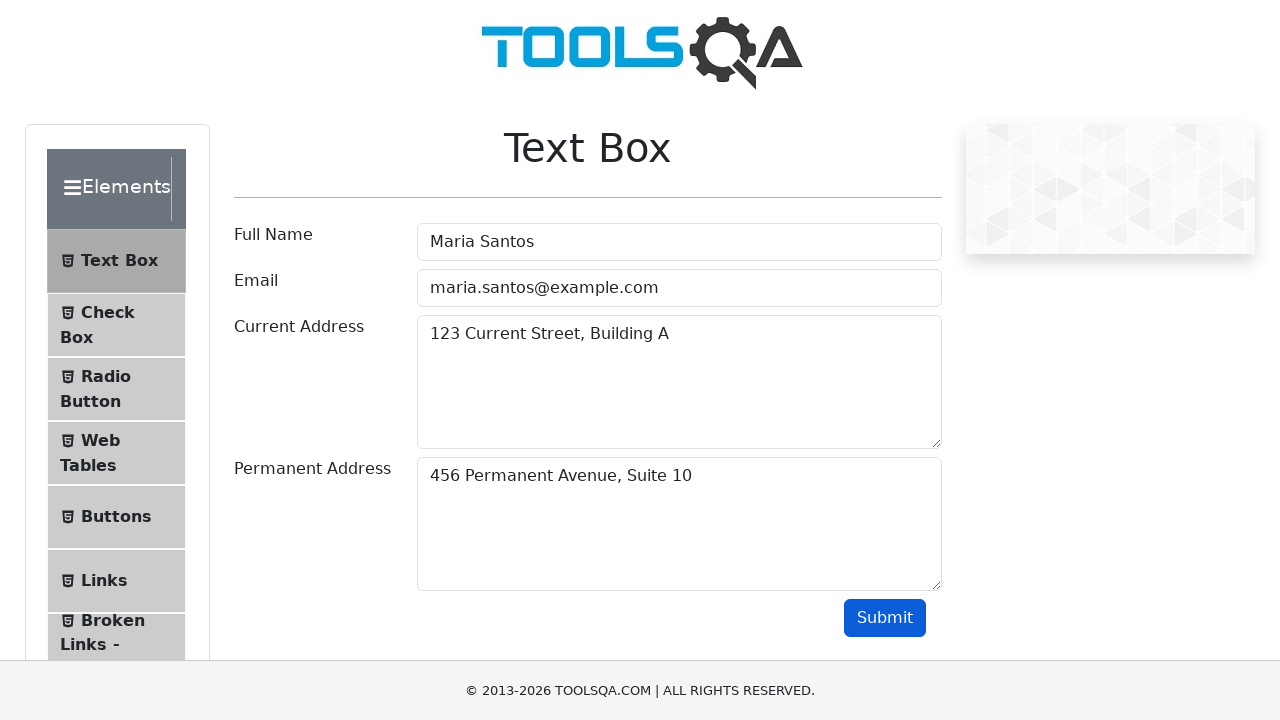

Validated that output permanentAddress contains '456 Permanent Avenue, Suite 10'
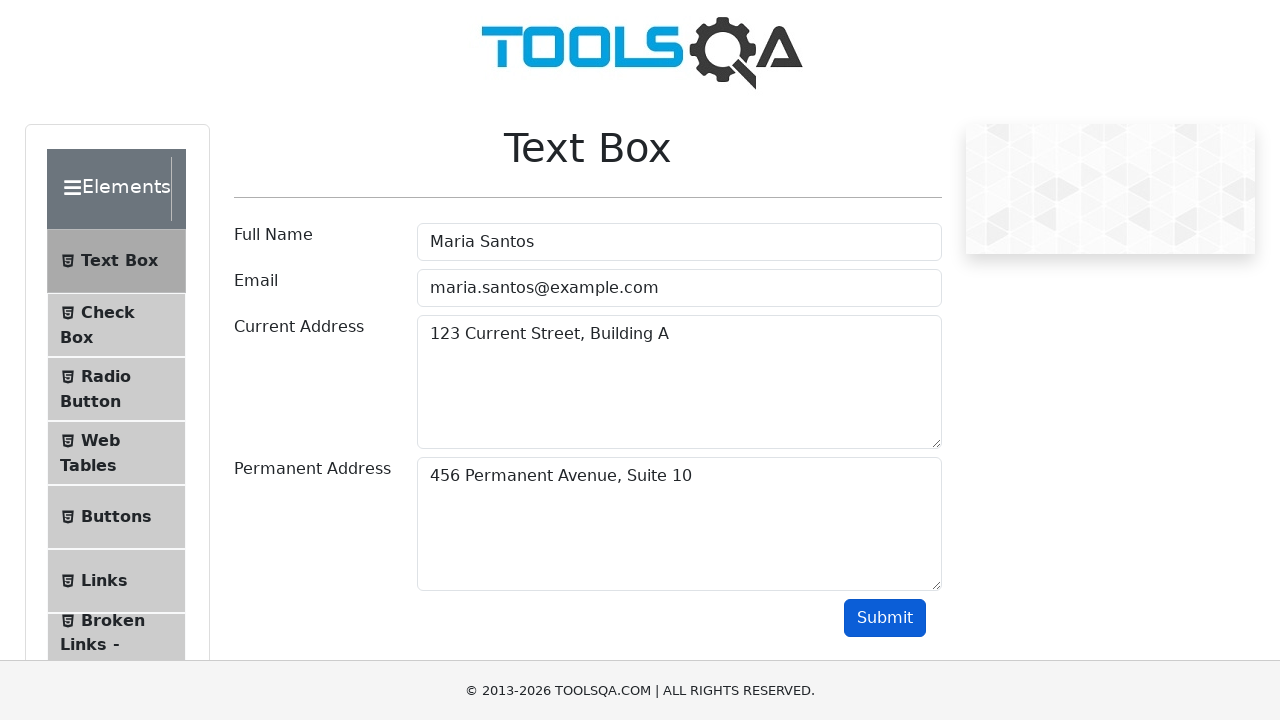

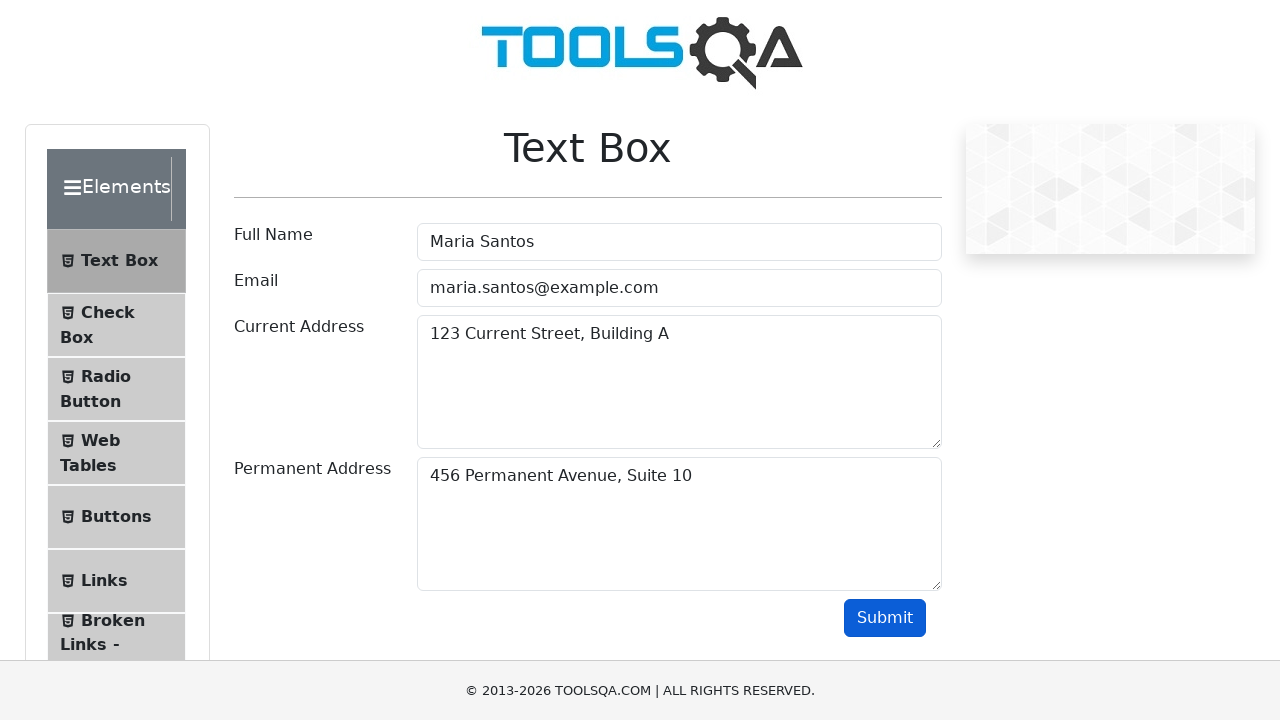